Tests horizontal scrolling functionality on a webpage by scrolling 3000 pixels to the right and then refreshing the page

Starting URL: https://kwokyinmak.com/

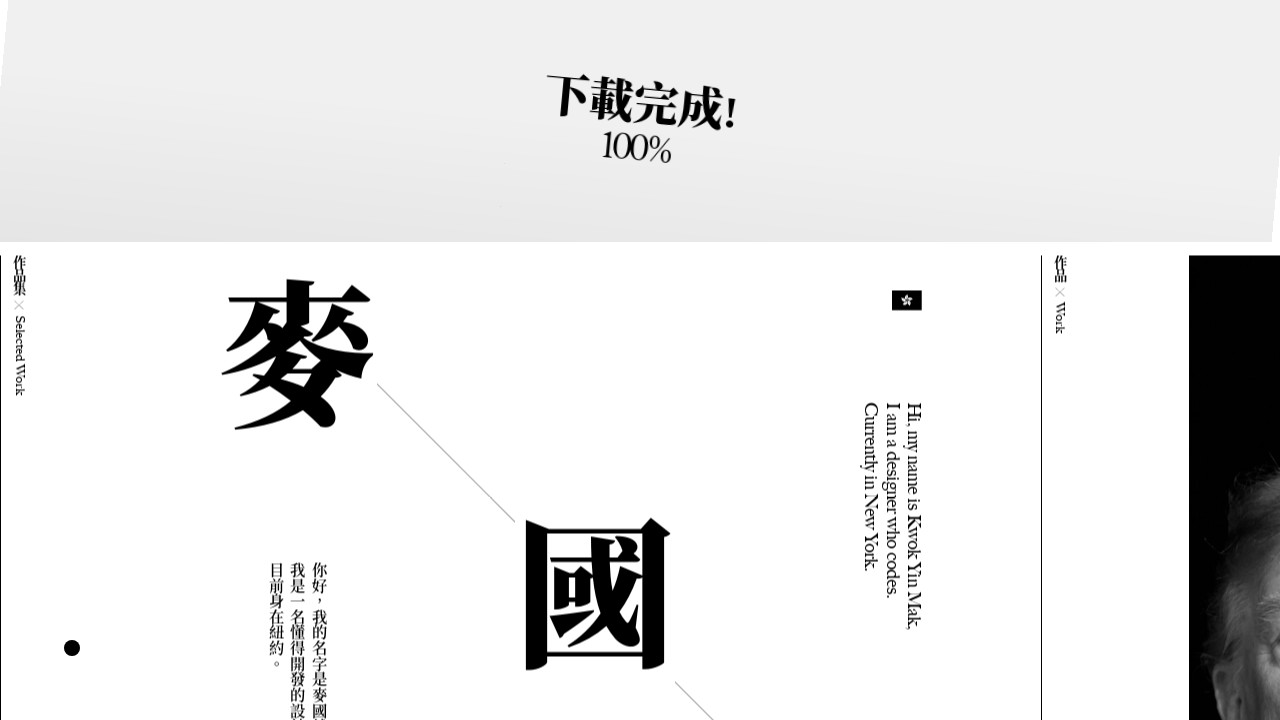

Waited for page to load with networkidle state
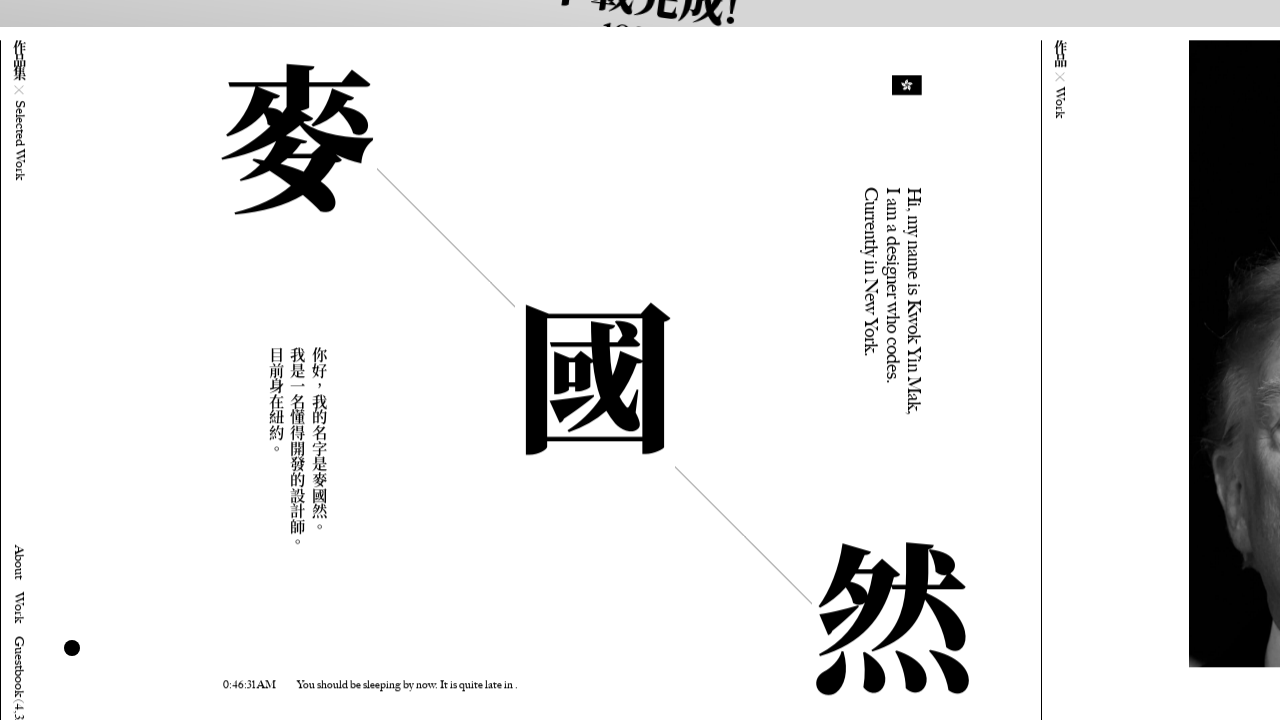

Scrolled horizontally 3000 pixels to the right
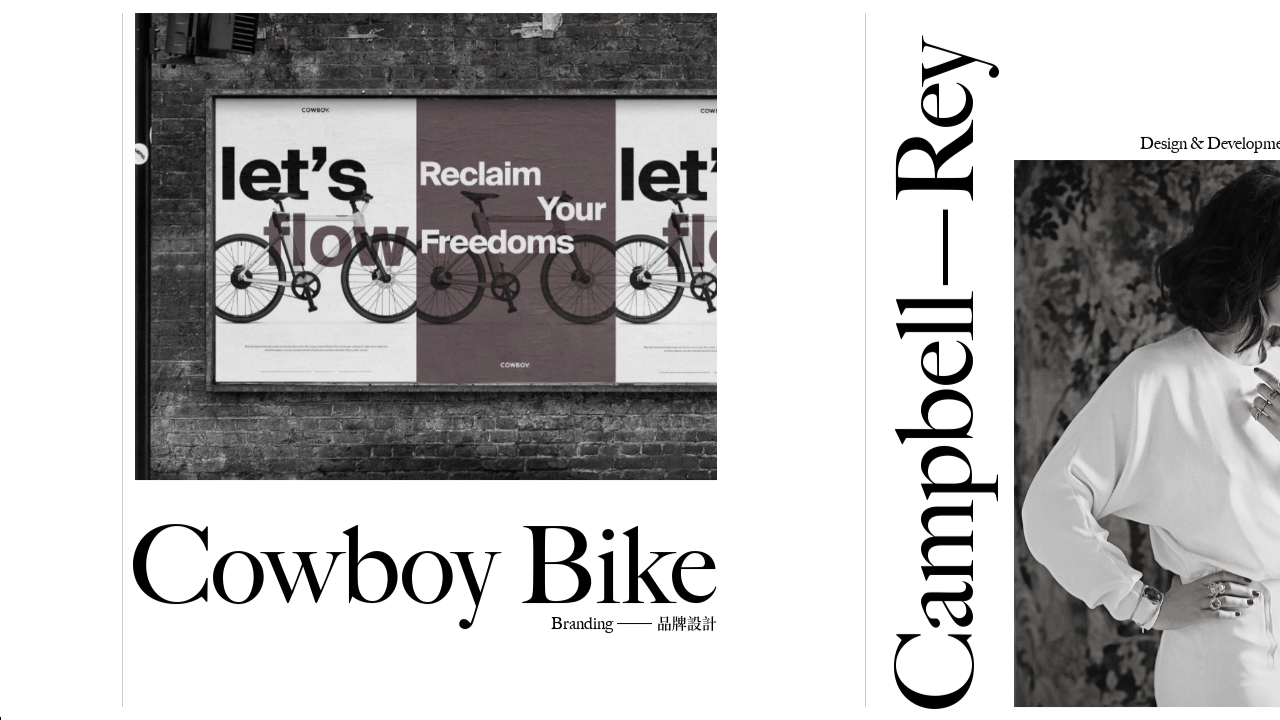

Refreshed the page
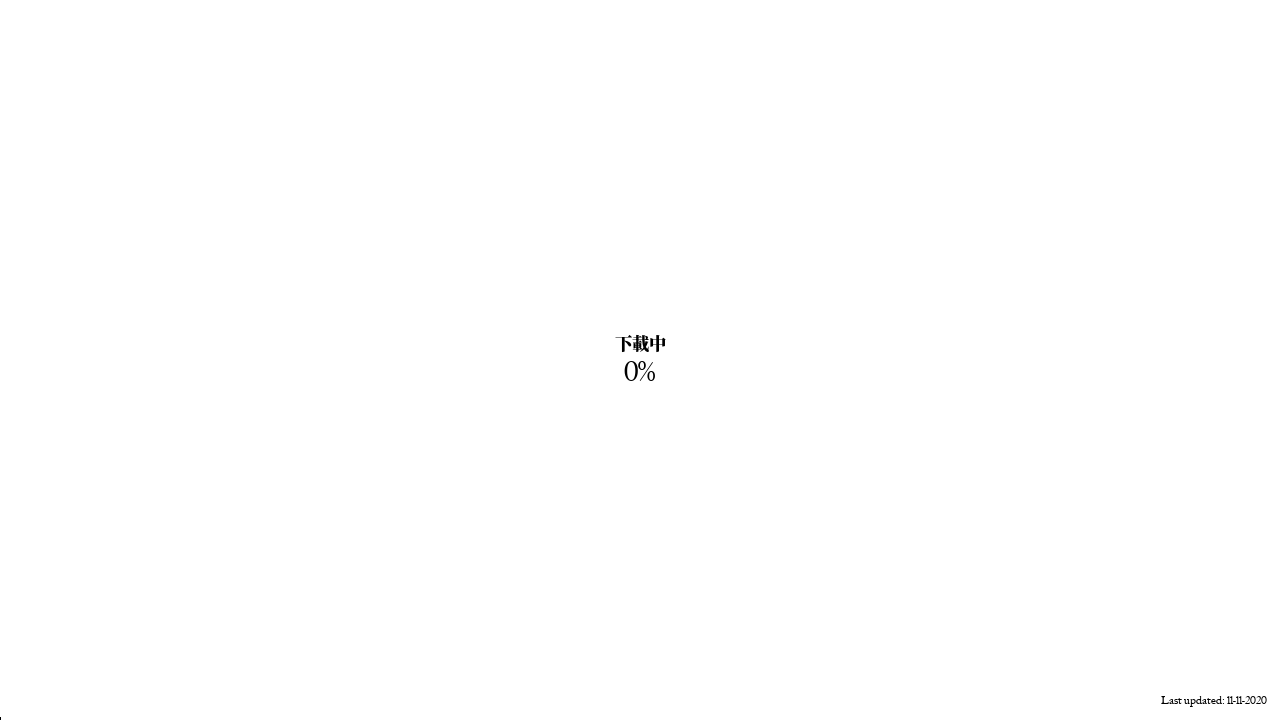

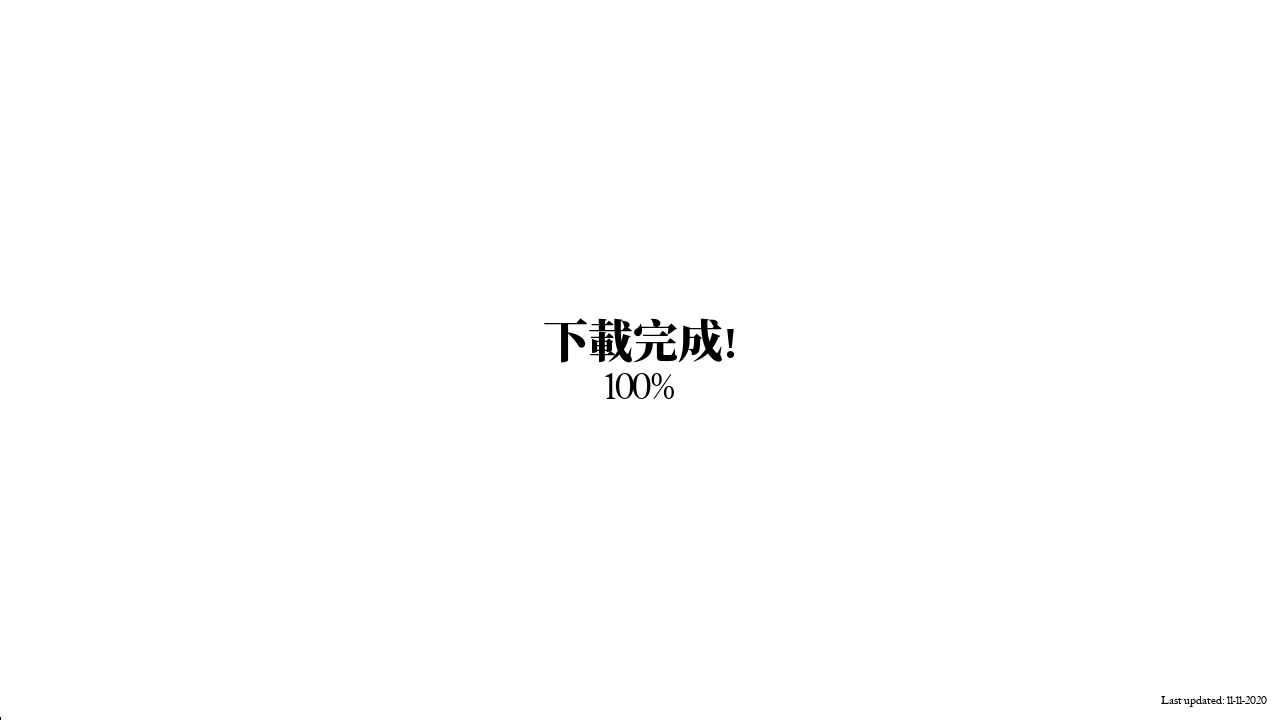